Tests sorting the Due column using more semantic class-based locators on the second table example.

Starting URL: http://the-internet.herokuapp.com/tables

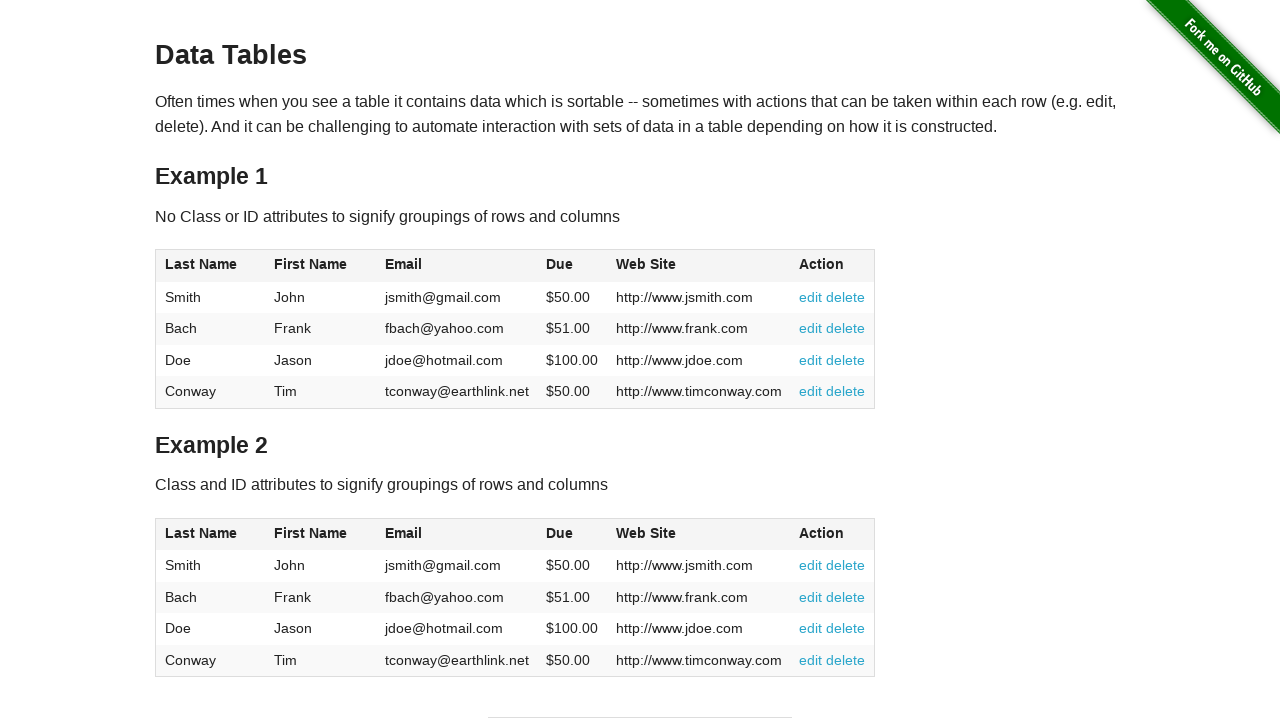

Clicked the Due column header in the second table to sort at (560, 533) on #table2 thead .dues
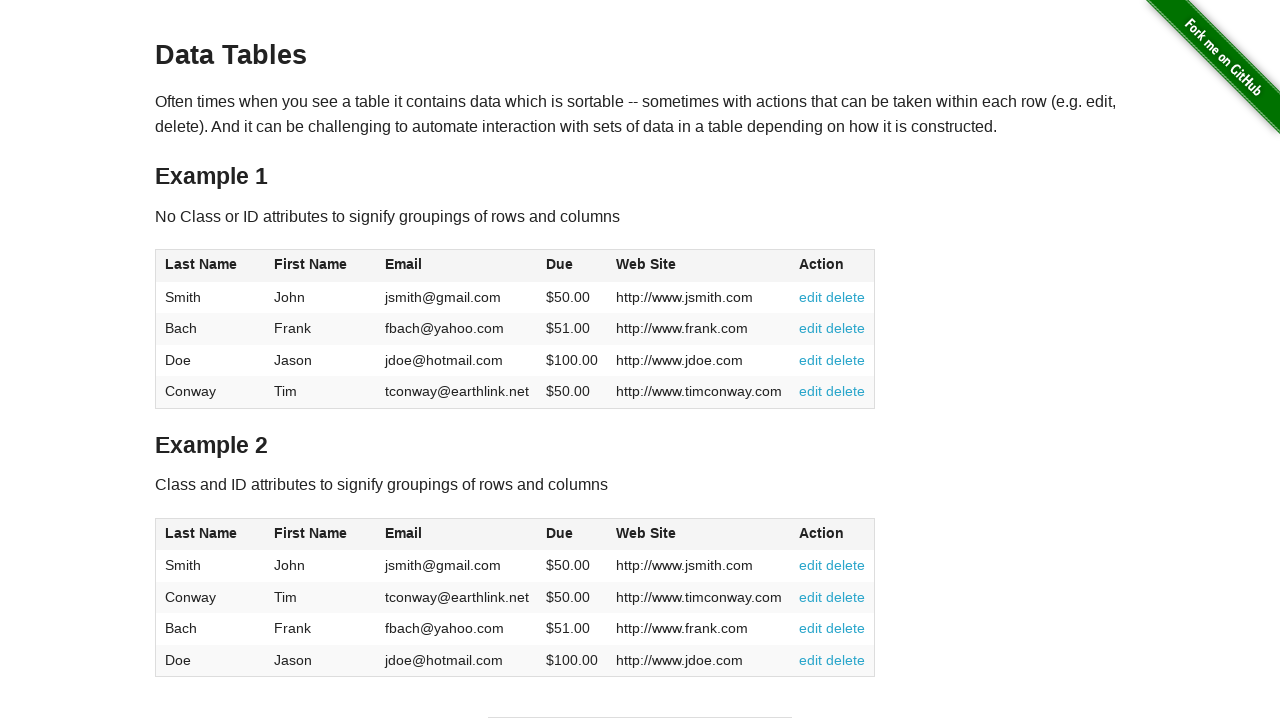

Verified Due column data is present in the second table
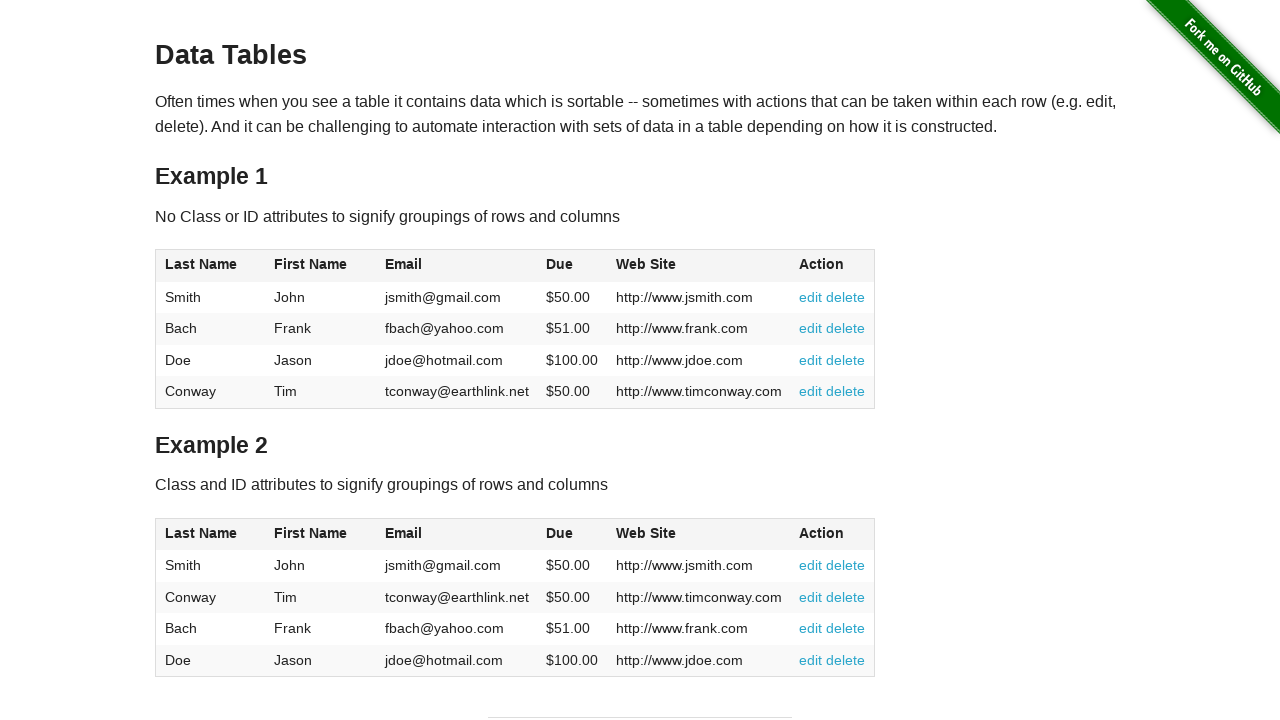

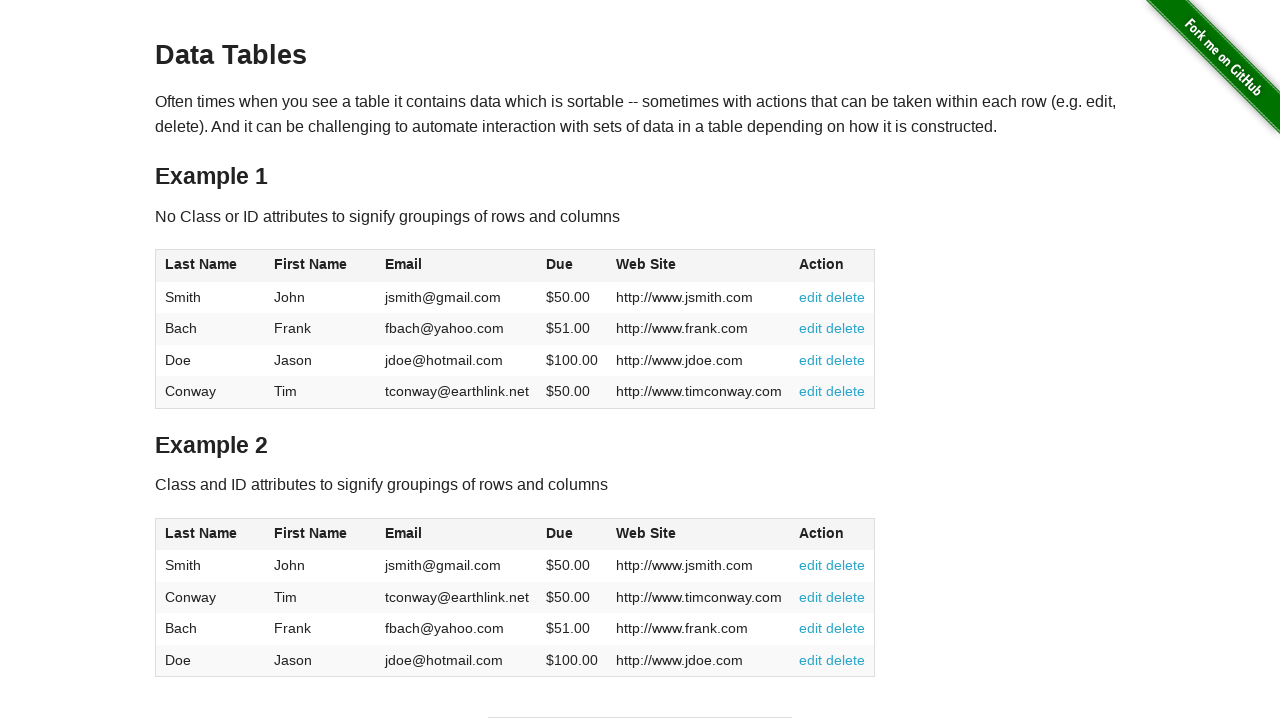